Tests that entered text is trimmed when saving an edit

Starting URL: https://demo.playwright.dev/todomvc

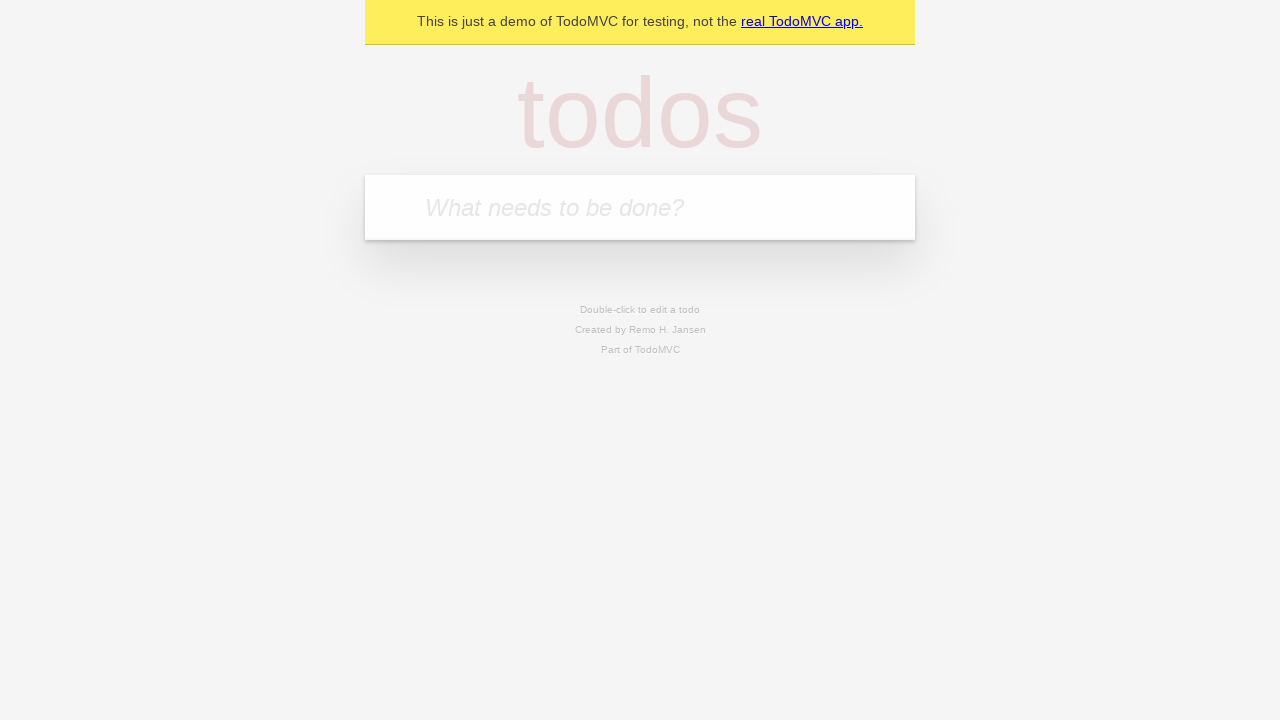

Filled todo input with 'buy some cheese' on internal:attr=[placeholder="What needs to be done?"i]
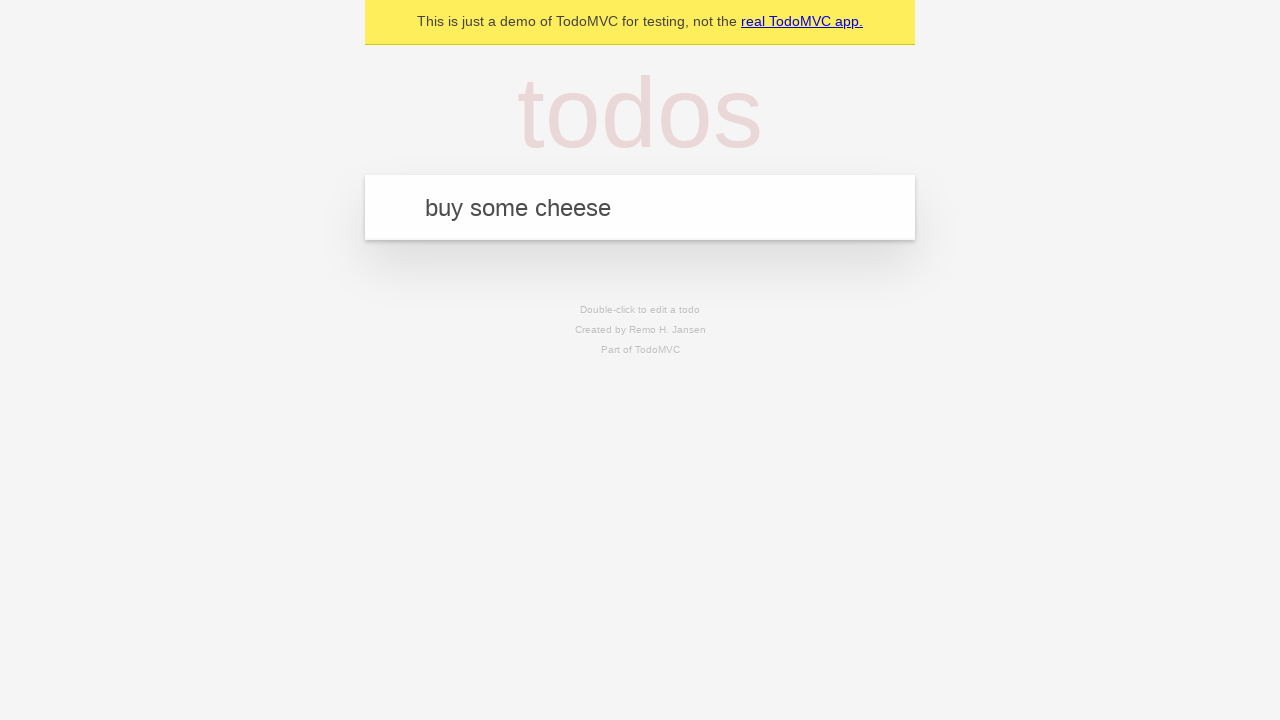

Pressed Enter to create todo 'buy some cheese' on internal:attr=[placeholder="What needs to be done?"i]
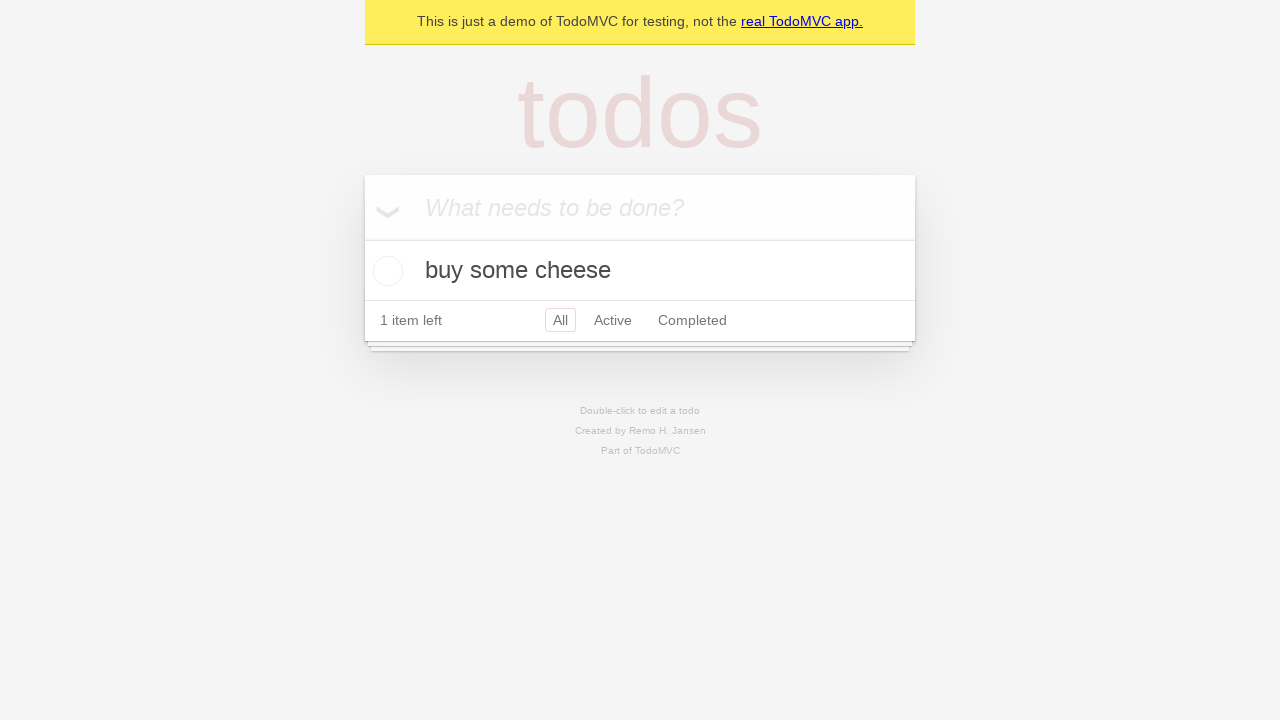

Filled todo input with 'feed the cat' on internal:attr=[placeholder="What needs to be done?"i]
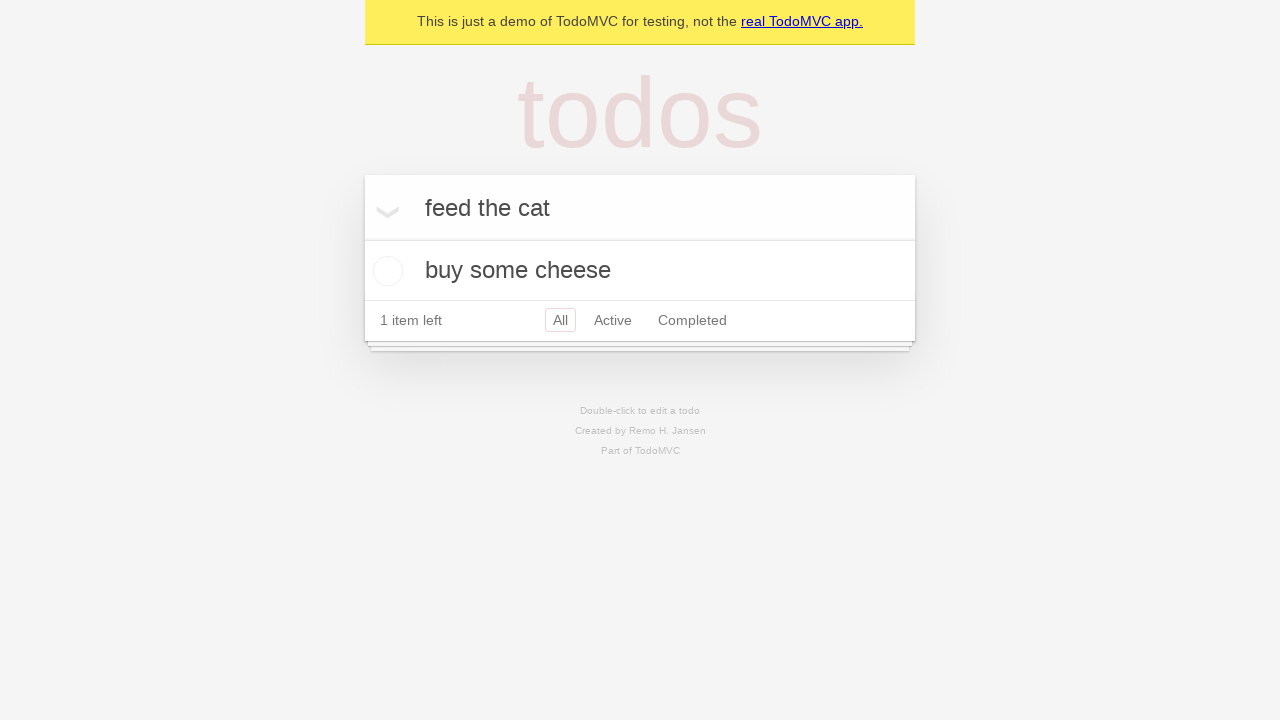

Pressed Enter to create todo 'feed the cat' on internal:attr=[placeholder="What needs to be done?"i]
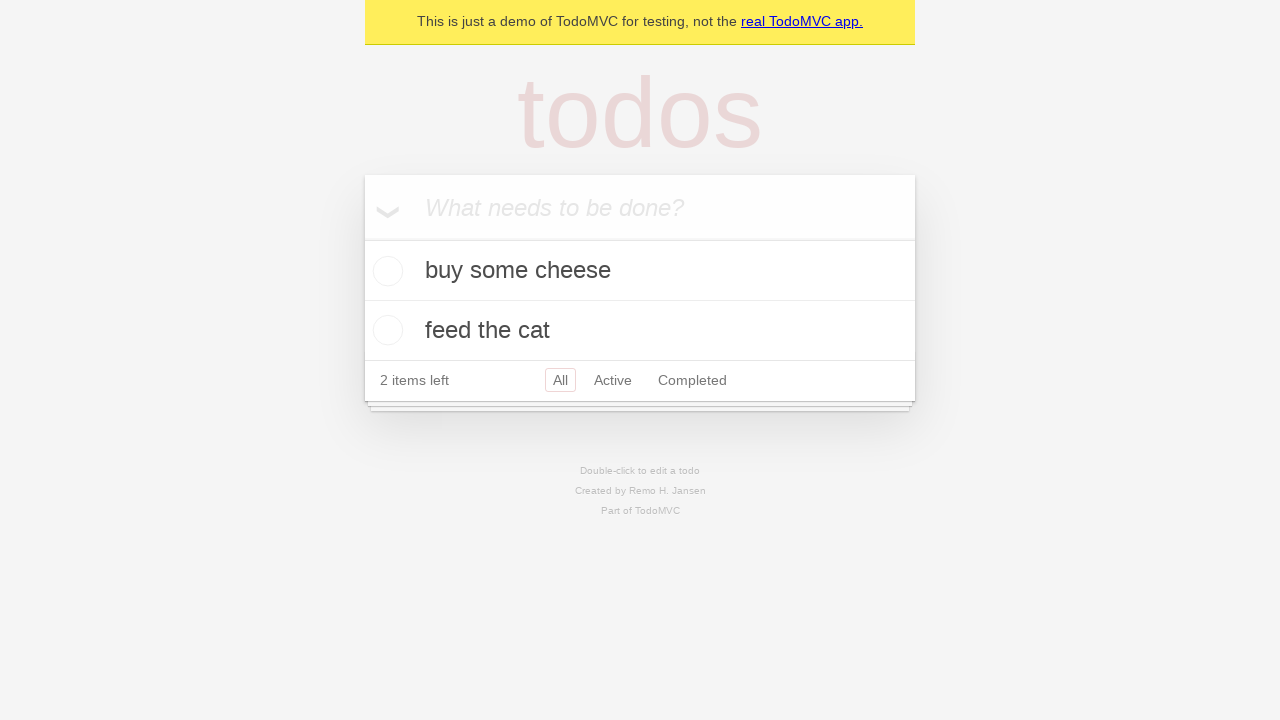

Filled todo input with 'book a doctors appointment' on internal:attr=[placeholder="What needs to be done?"i]
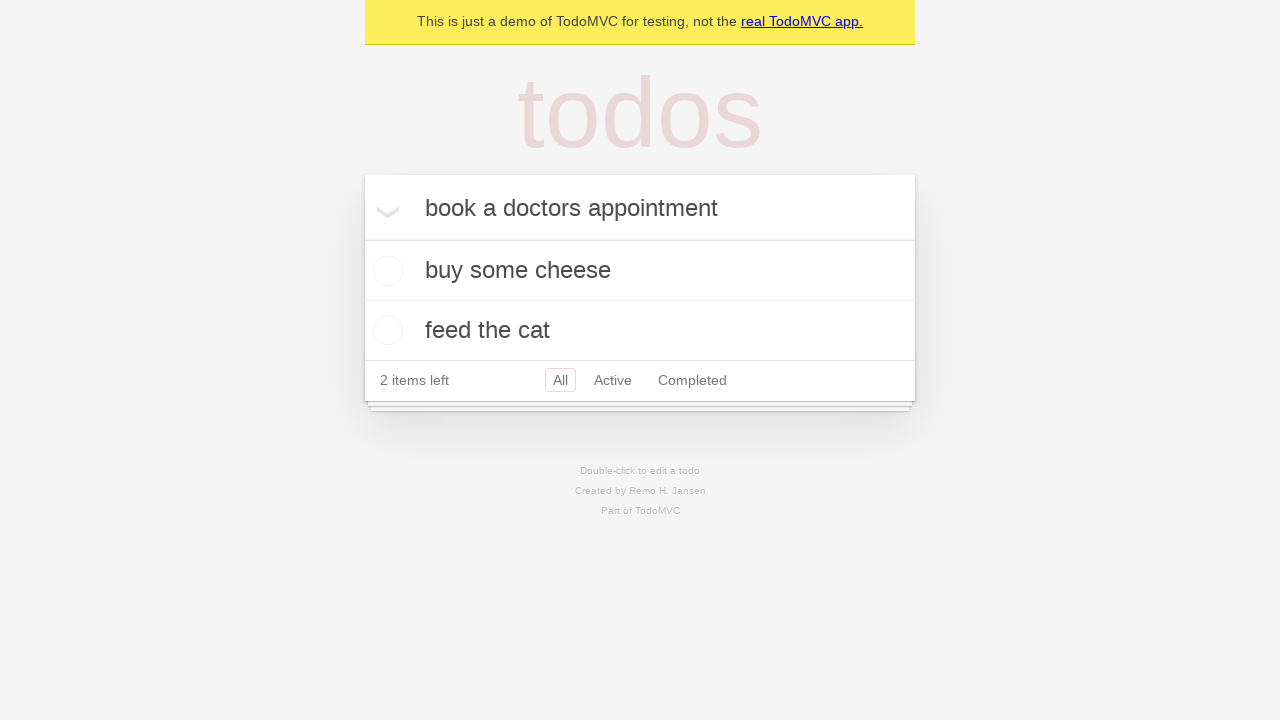

Pressed Enter to create todo 'book a doctors appointment' on internal:attr=[placeholder="What needs to be done?"i]
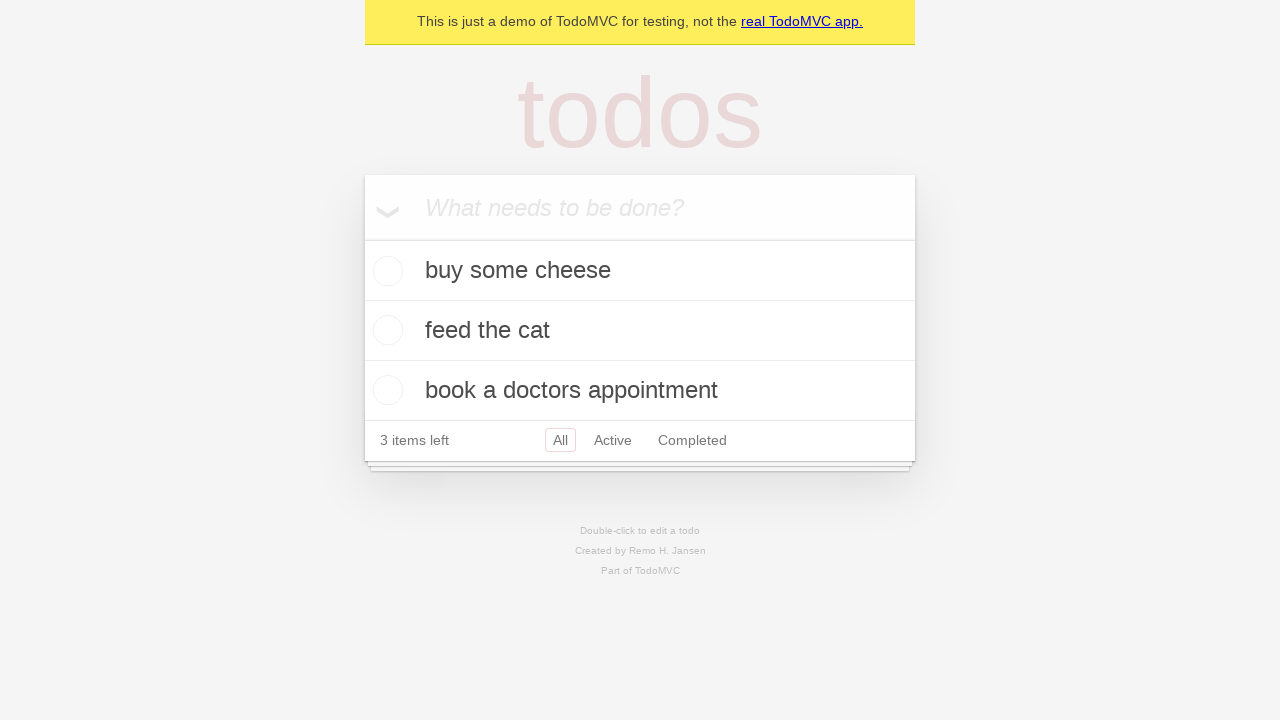

Verified 3 todo items were created in localStorage
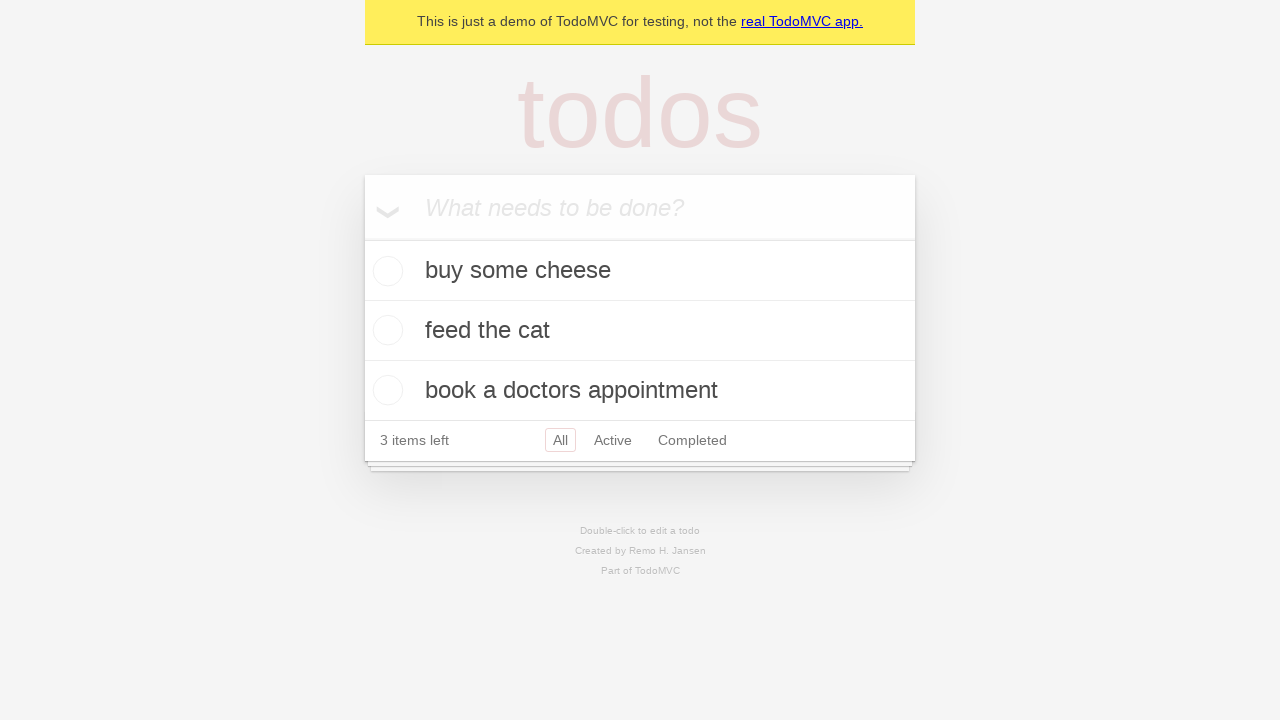

Double-clicked second todo item to enter edit mode at (640, 331) on internal:testid=[data-testid="todo-item"s] >> nth=1
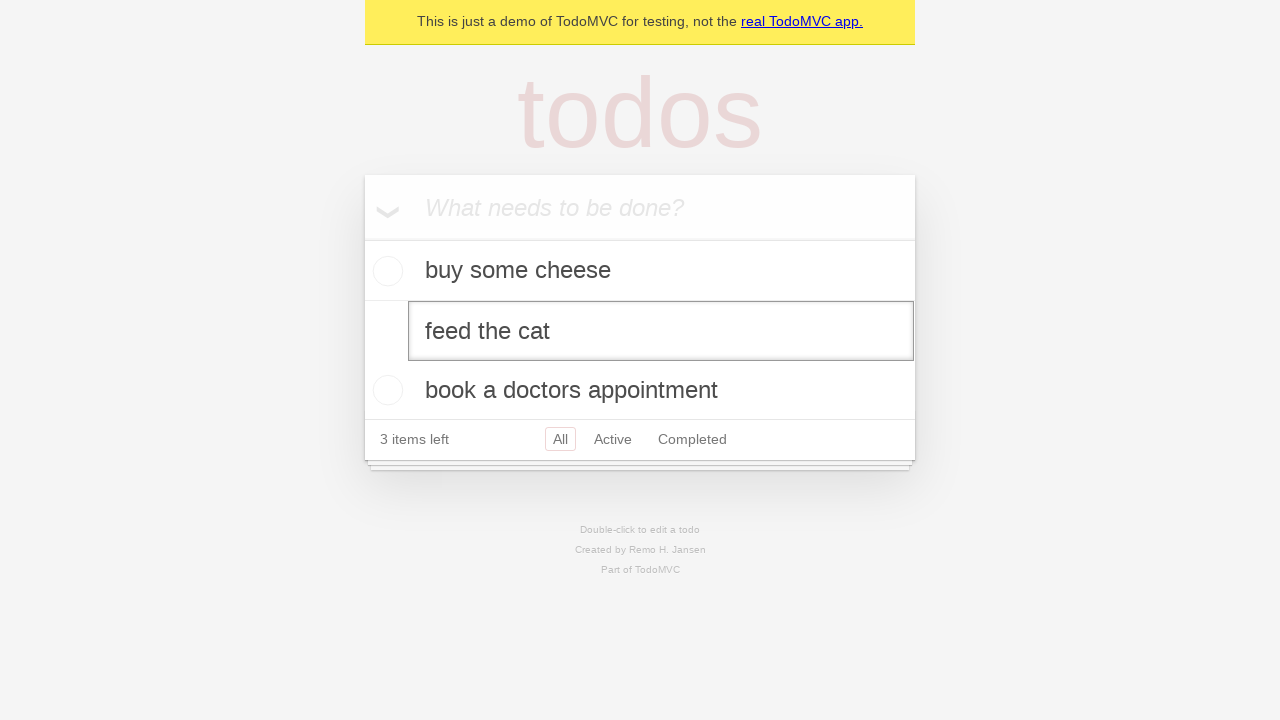

Filled edit field with text containing leading and trailing whitespace on internal:testid=[data-testid="todo-item"s] >> nth=1 >> internal:role=textbox[nam
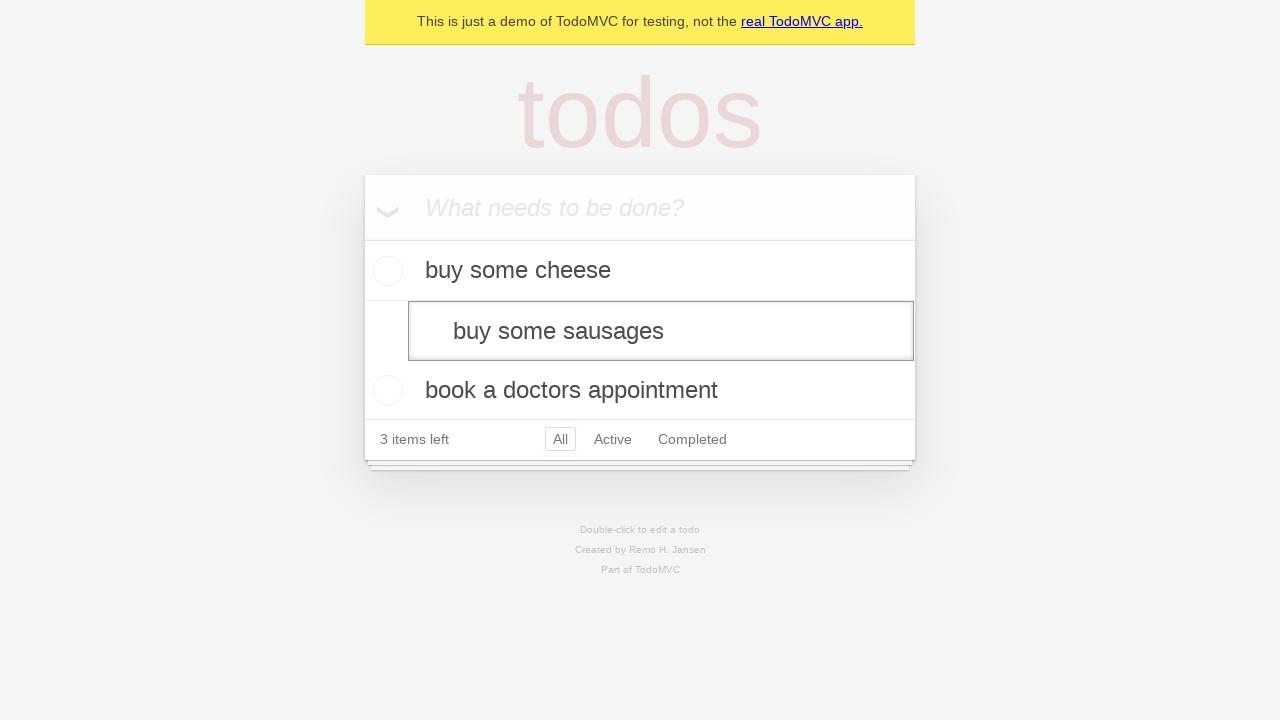

Pressed Enter to save edited todo with whitespace on internal:testid=[data-testid="todo-item"s] >> nth=1 >> internal:role=textbox[nam
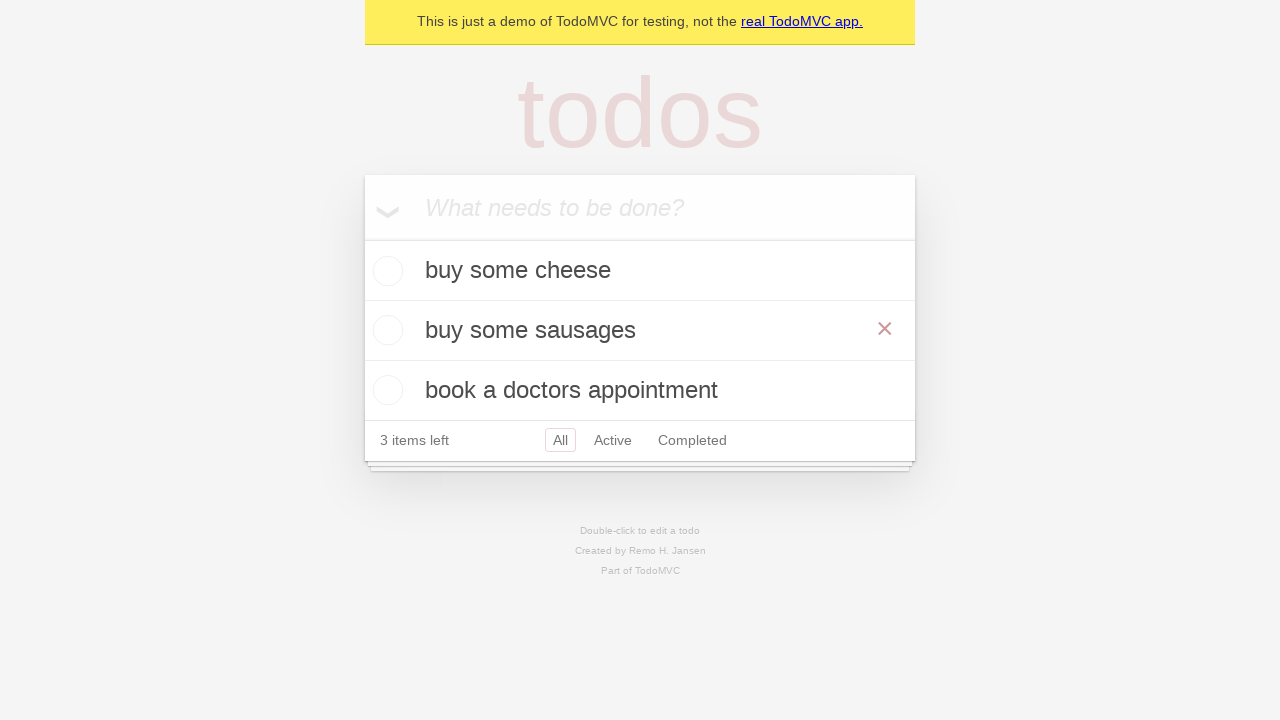

Verified that todo text was trimmed and saved as 'buy some sausages' in localStorage
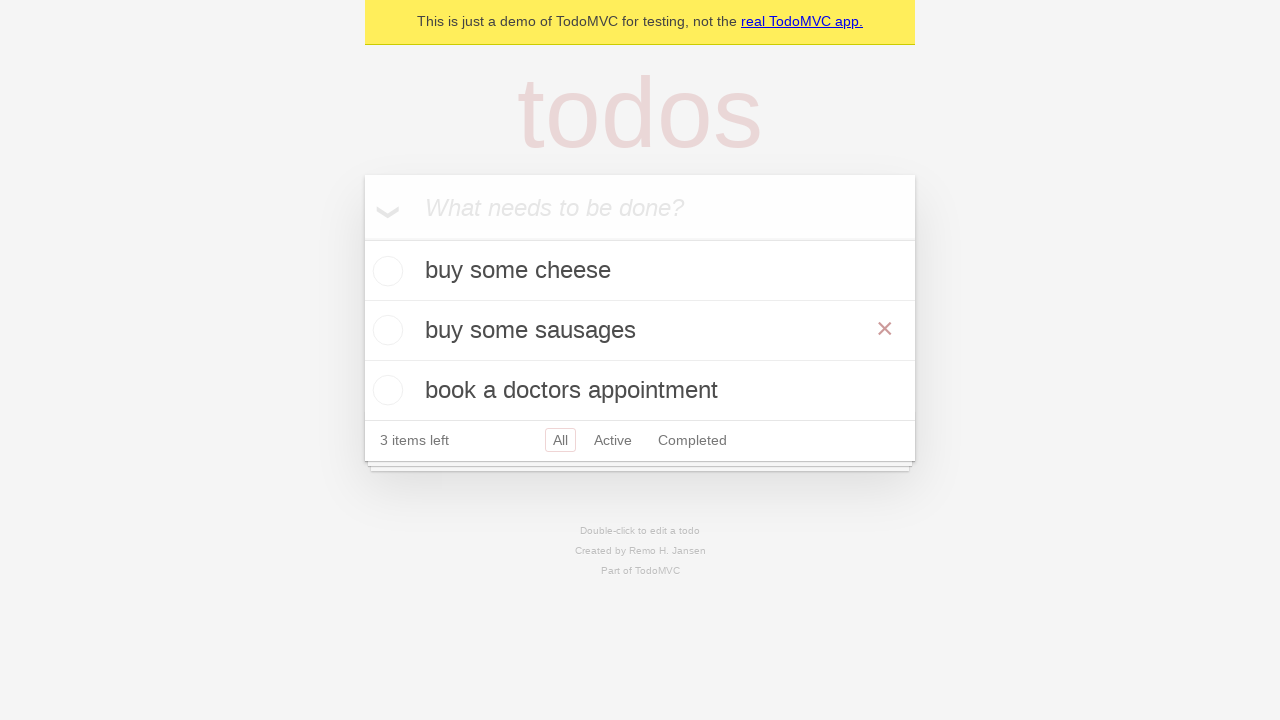

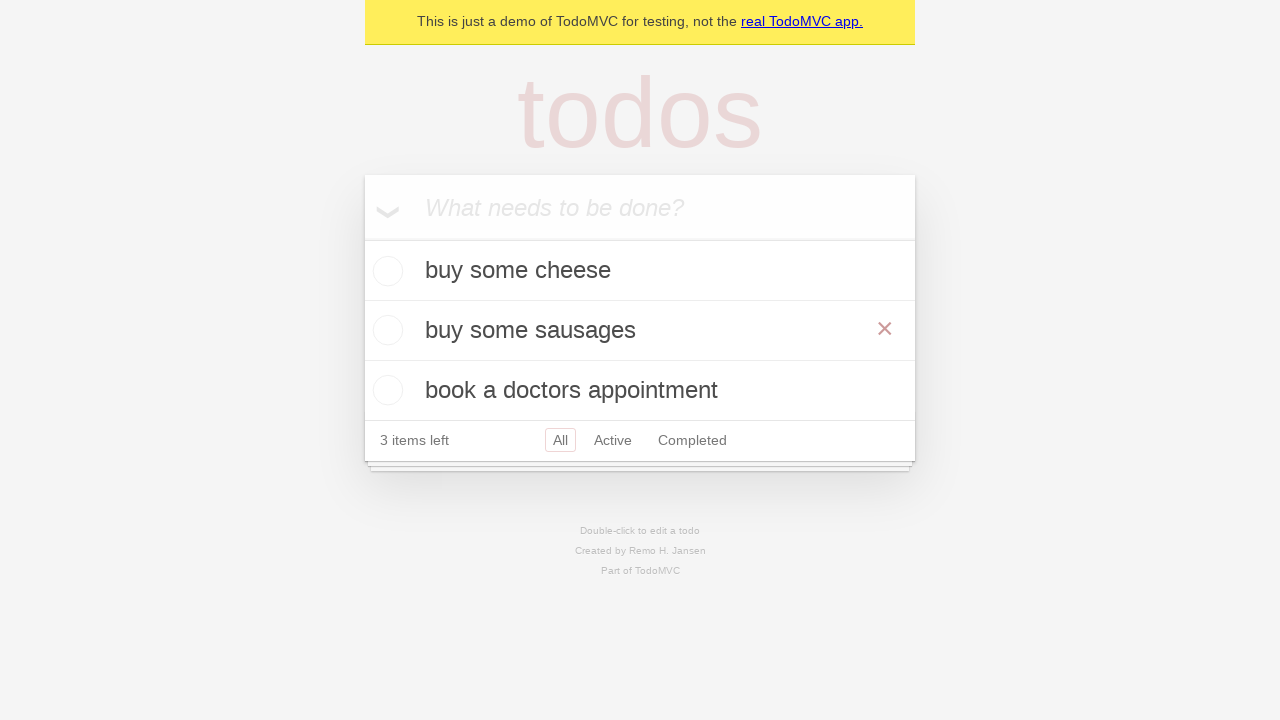